Tests scrolling to the bottom of the page using END key, then scrolling back to the top using HOME key

Starting URL: https://techproeducation.com

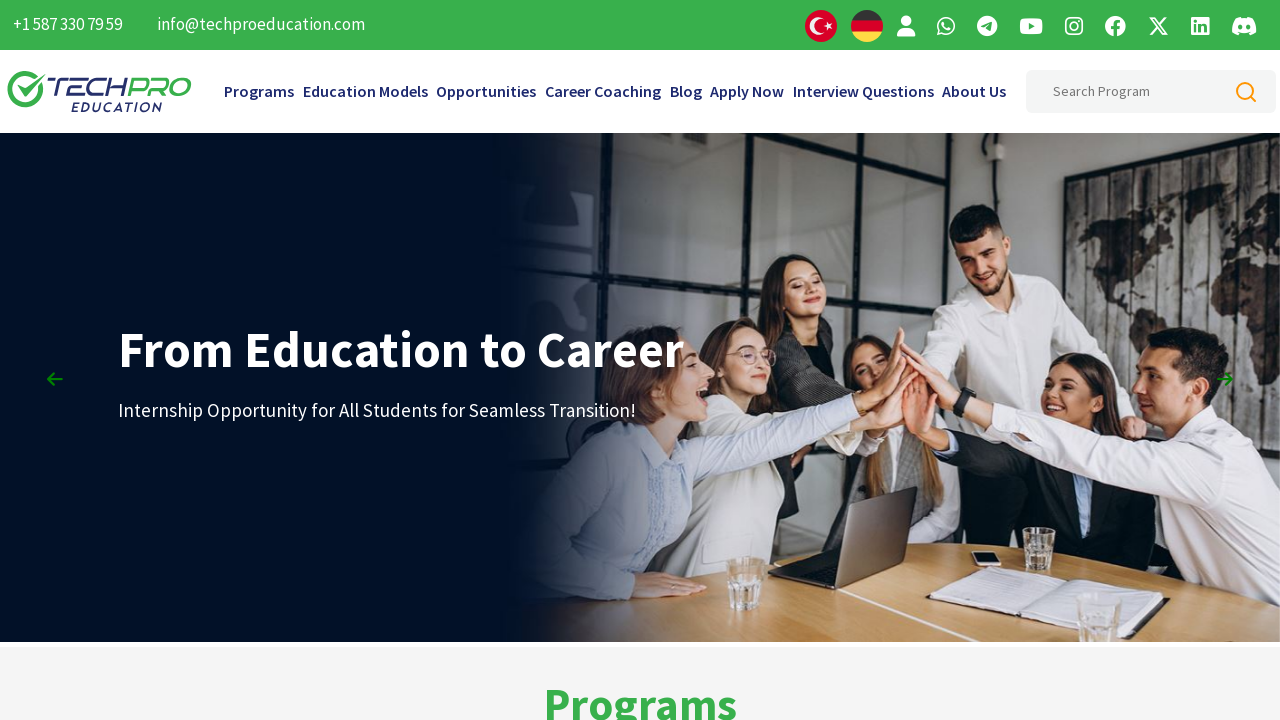

Pressed END key to scroll to bottom of page
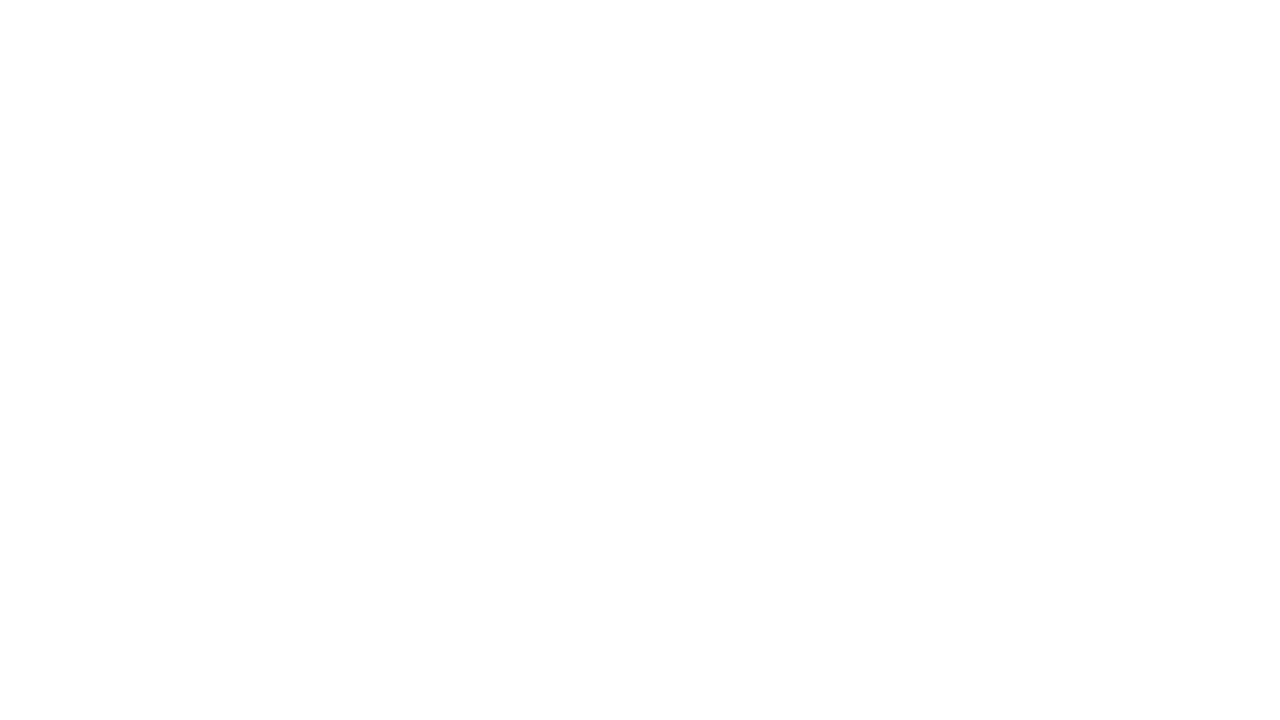

Waited 2 seconds at bottom of page
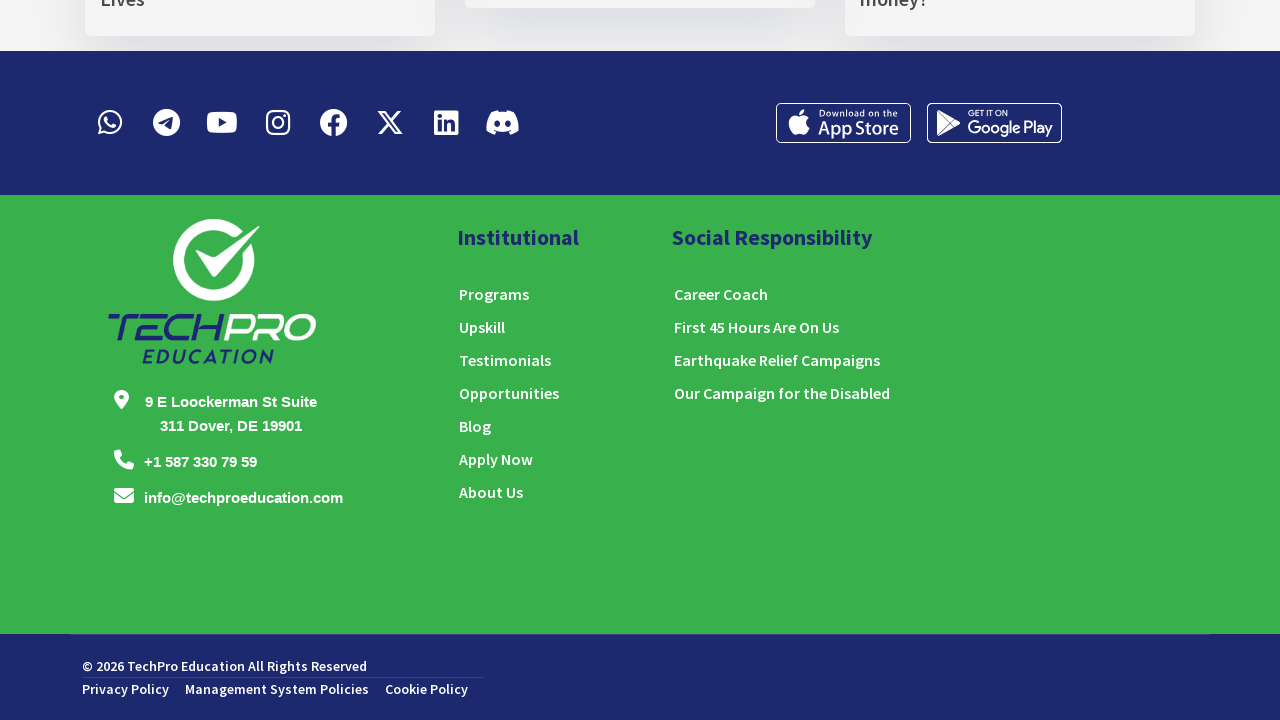

Pressed HOME key to scroll back to top of page
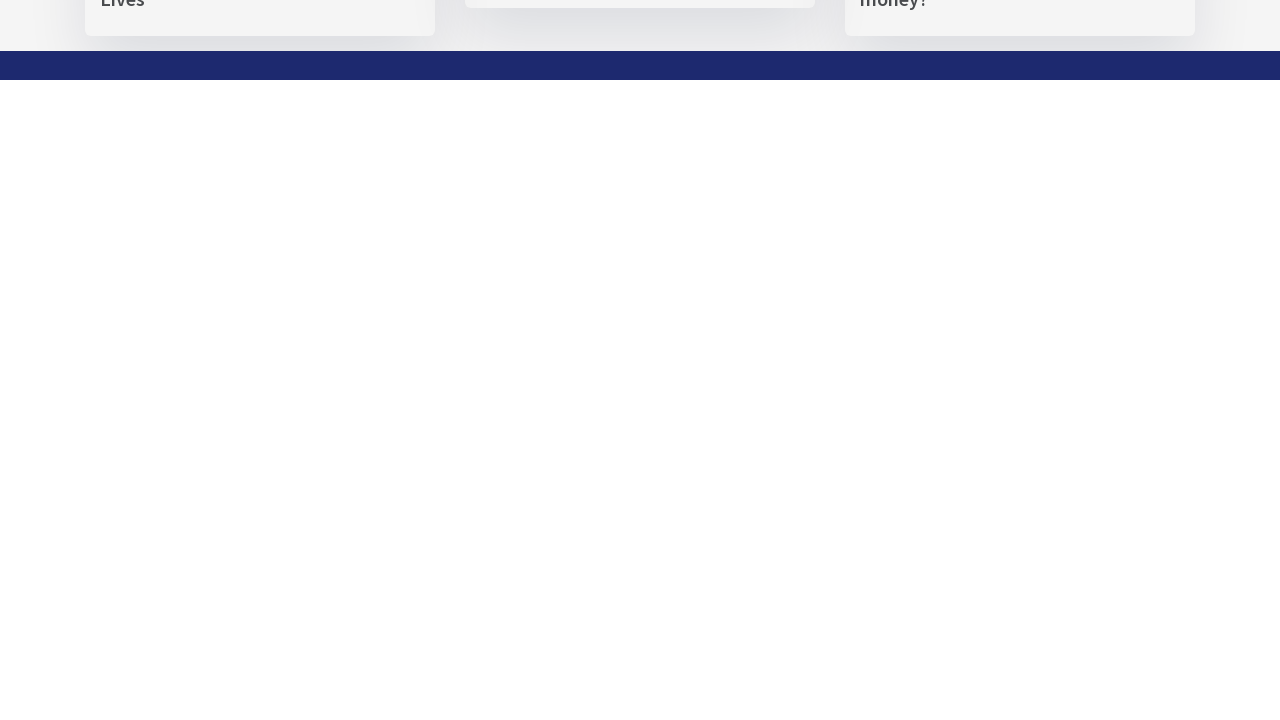

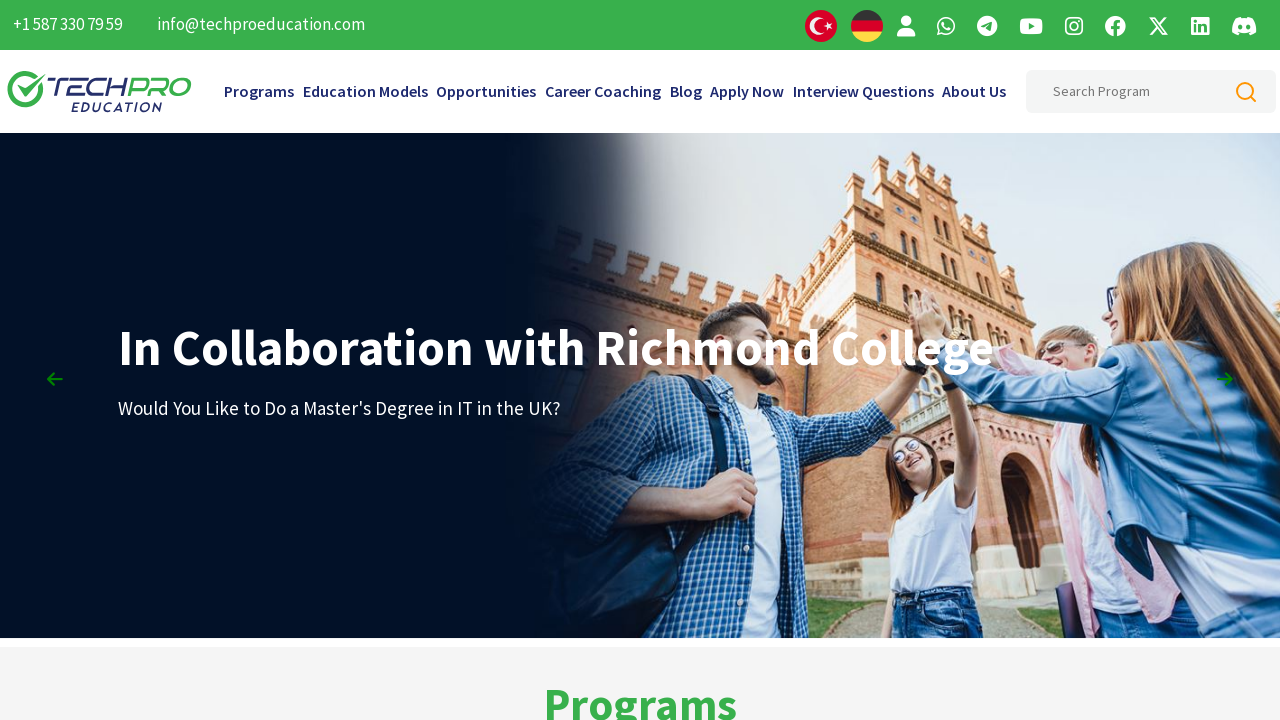